Tests radio button selection by clicking the third radio button in a group and verifying selection state

Starting URL: http://antoniotrindade.com.br/treinoautomacao/elementsweb.html

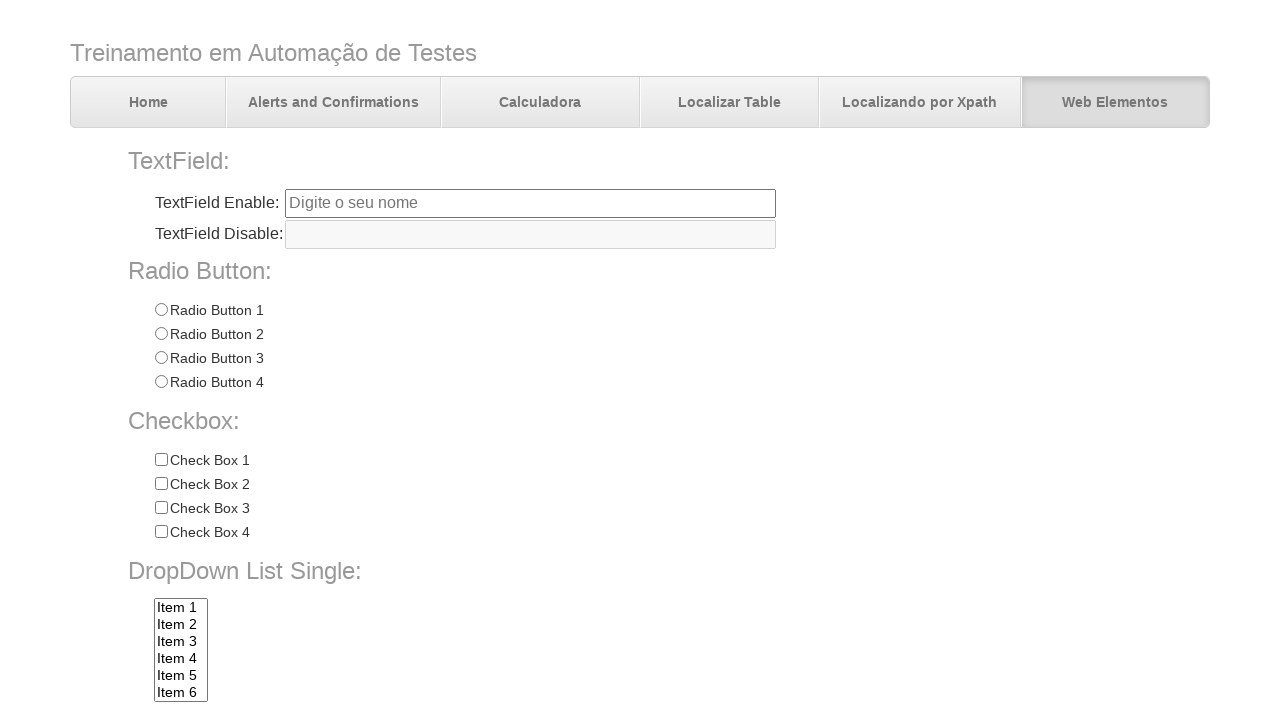

Waited for radio button group to load
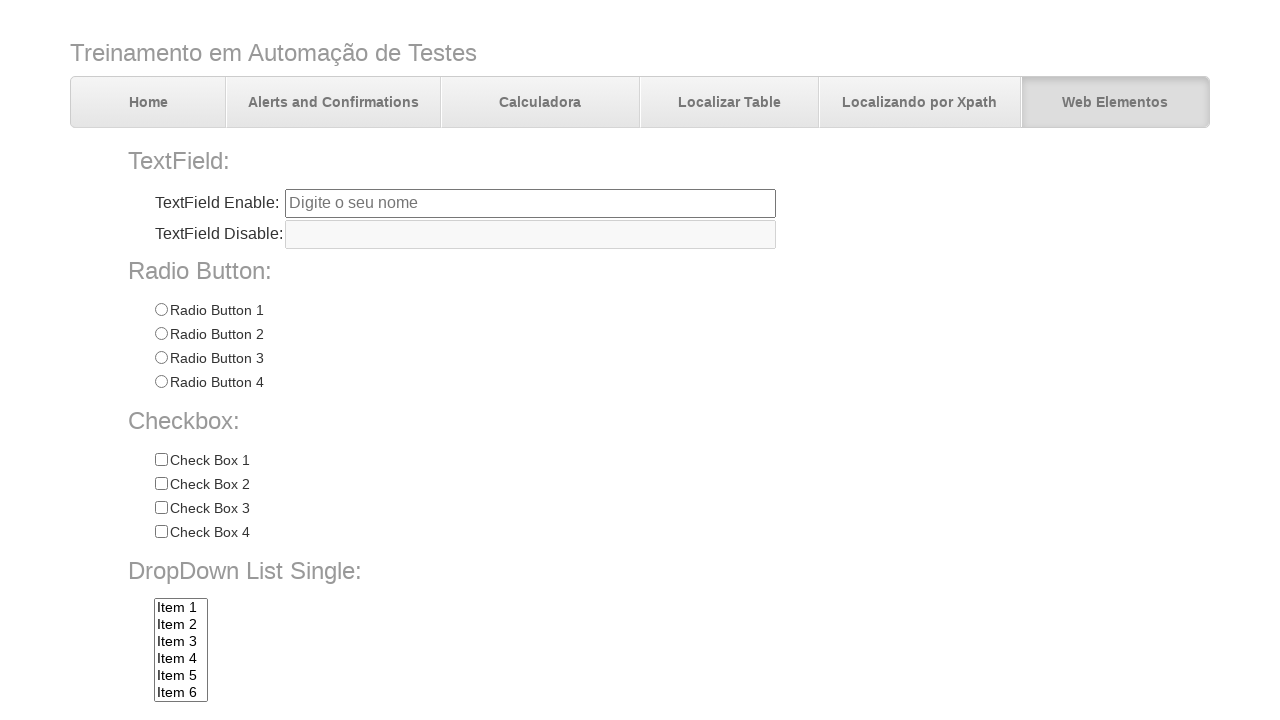

Clicked the third radio button (Radio 3) at (161, 358) on input[name='radioGroup1'][value='Radio 3']
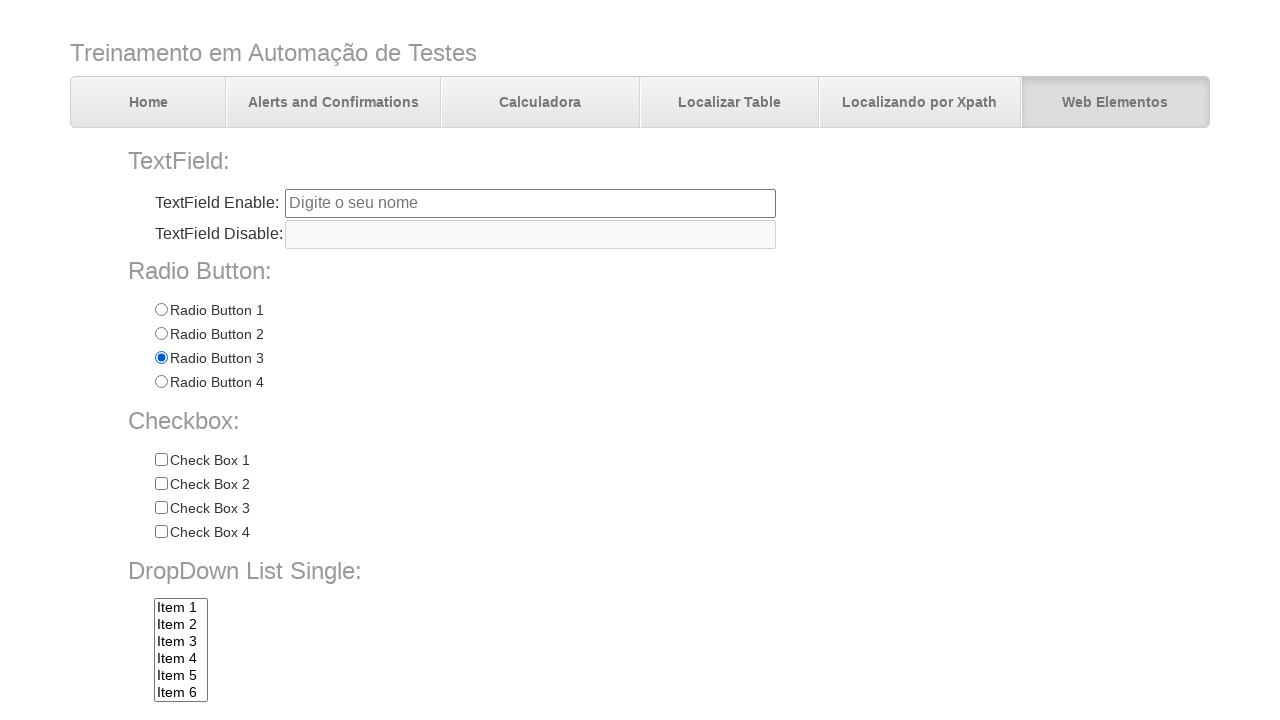

Verified Radio 3 is checked
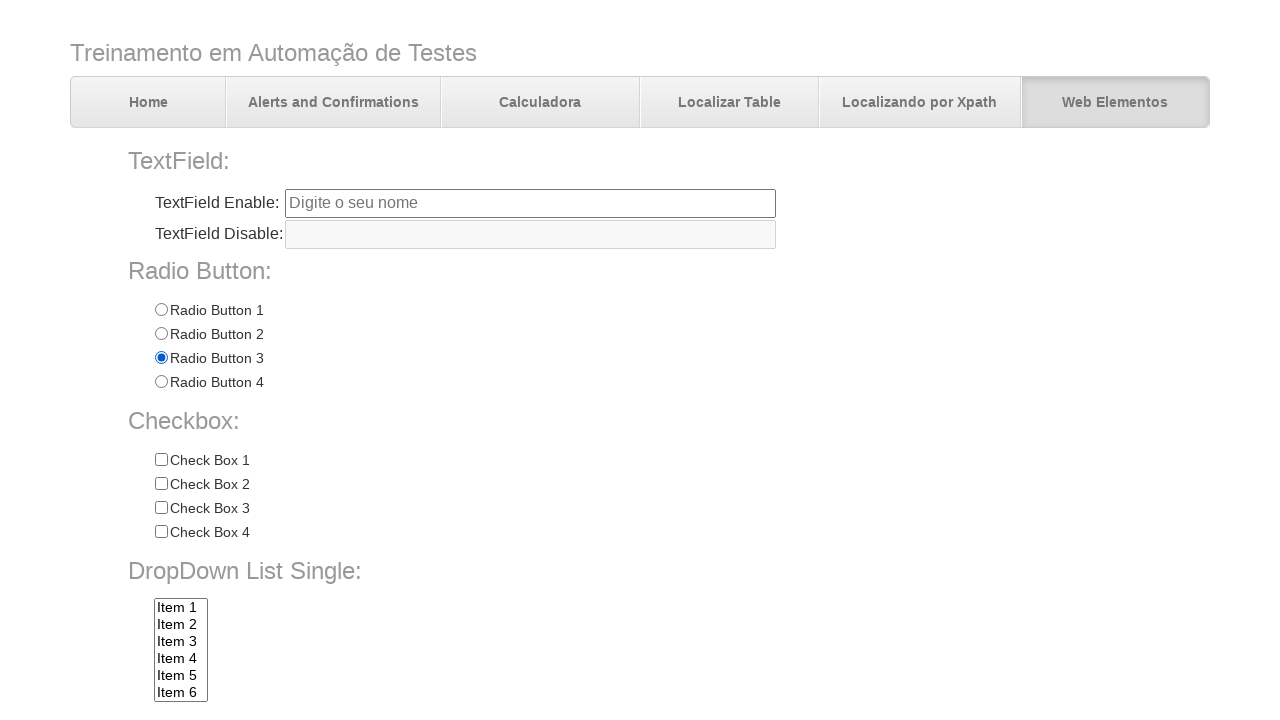

Verified Radio 1 is not checked
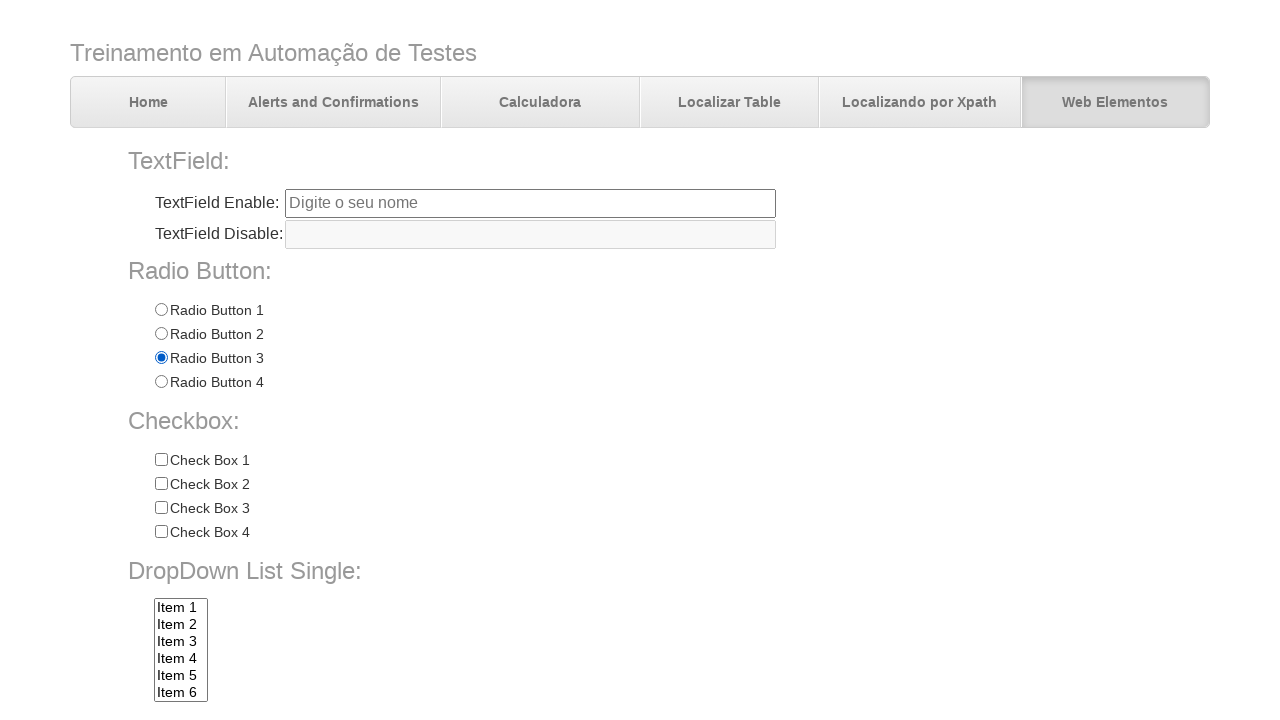

Verified Radio 2 is not checked
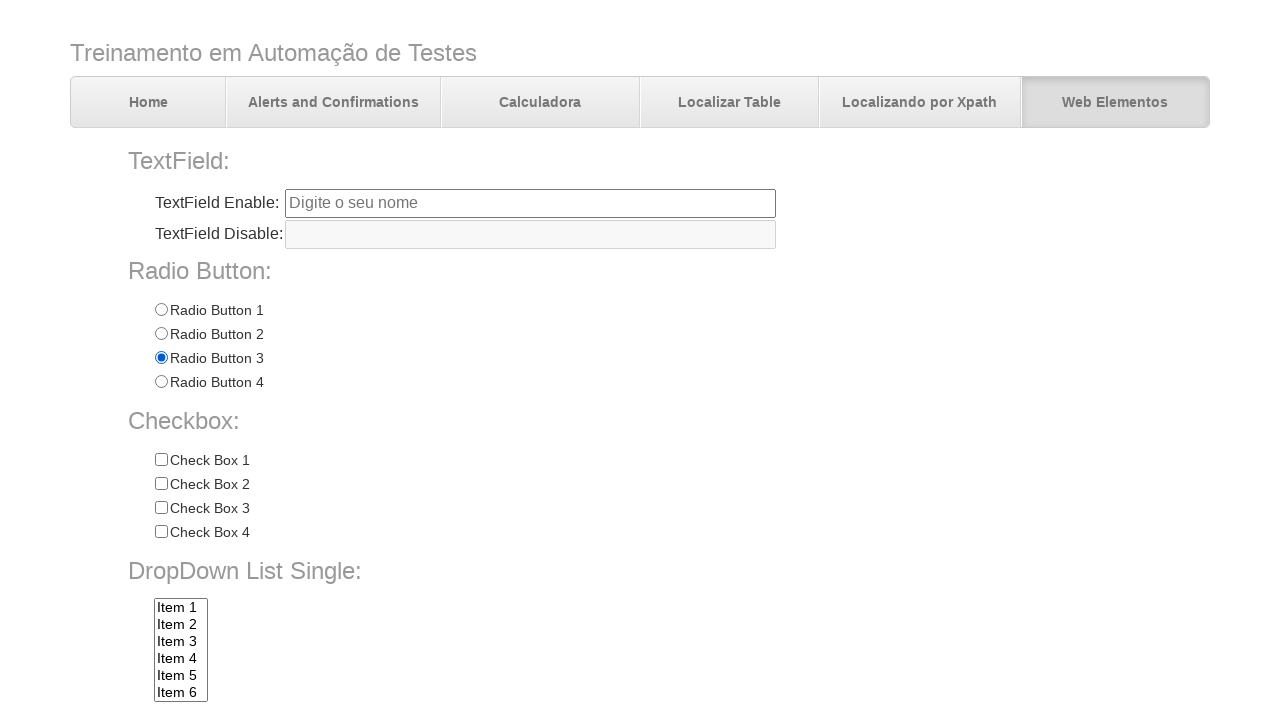

Verified Radio 4 is not checked
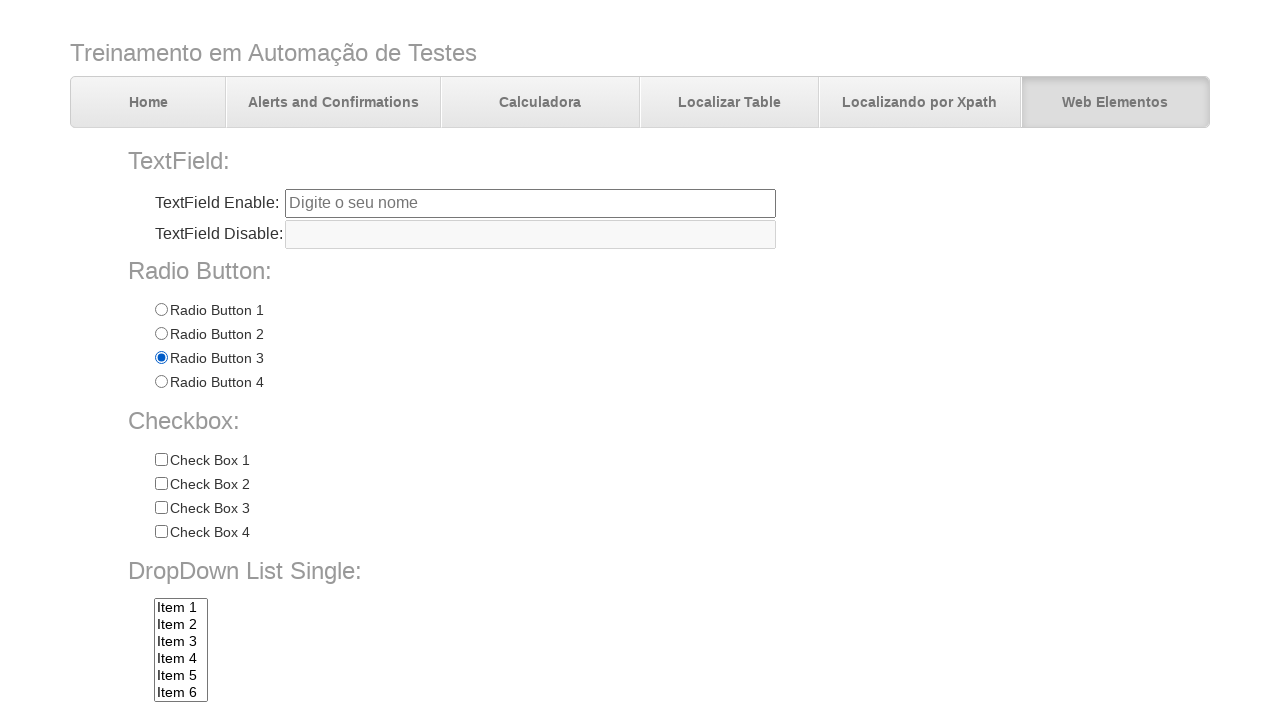

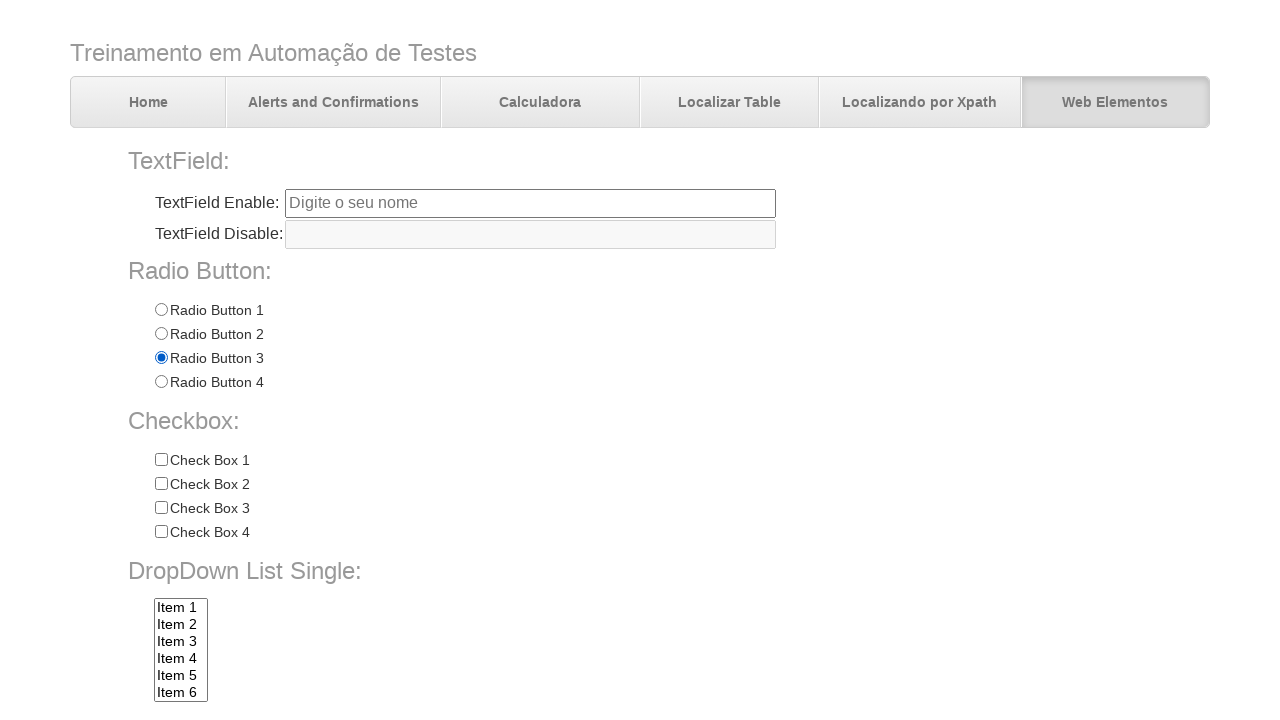